Tests browsing languages starting with letter Z by navigating to Browse Languages and clicking the Z submenu

Starting URL: https://www.99-bottles-of-beer.net/

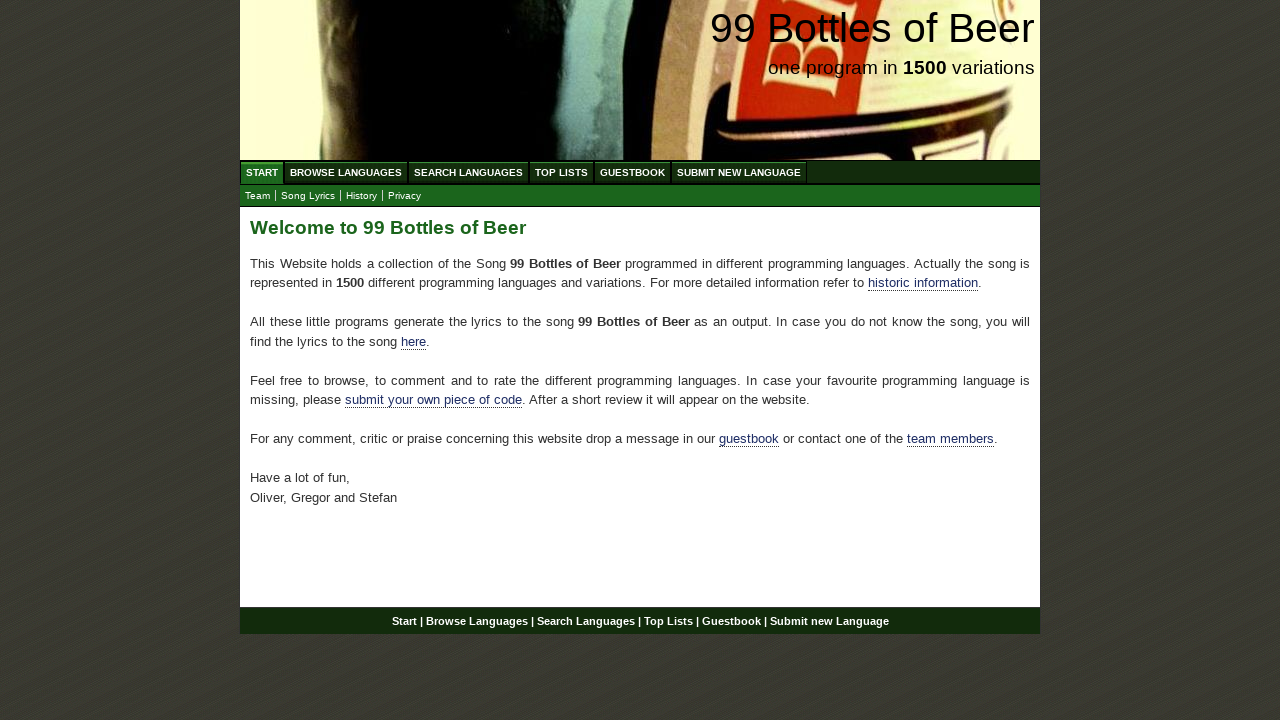

Clicked on Browse Languages menu at (346, 172) on xpath=//ul[@id='menu']/li//a[@href='/abc.html']
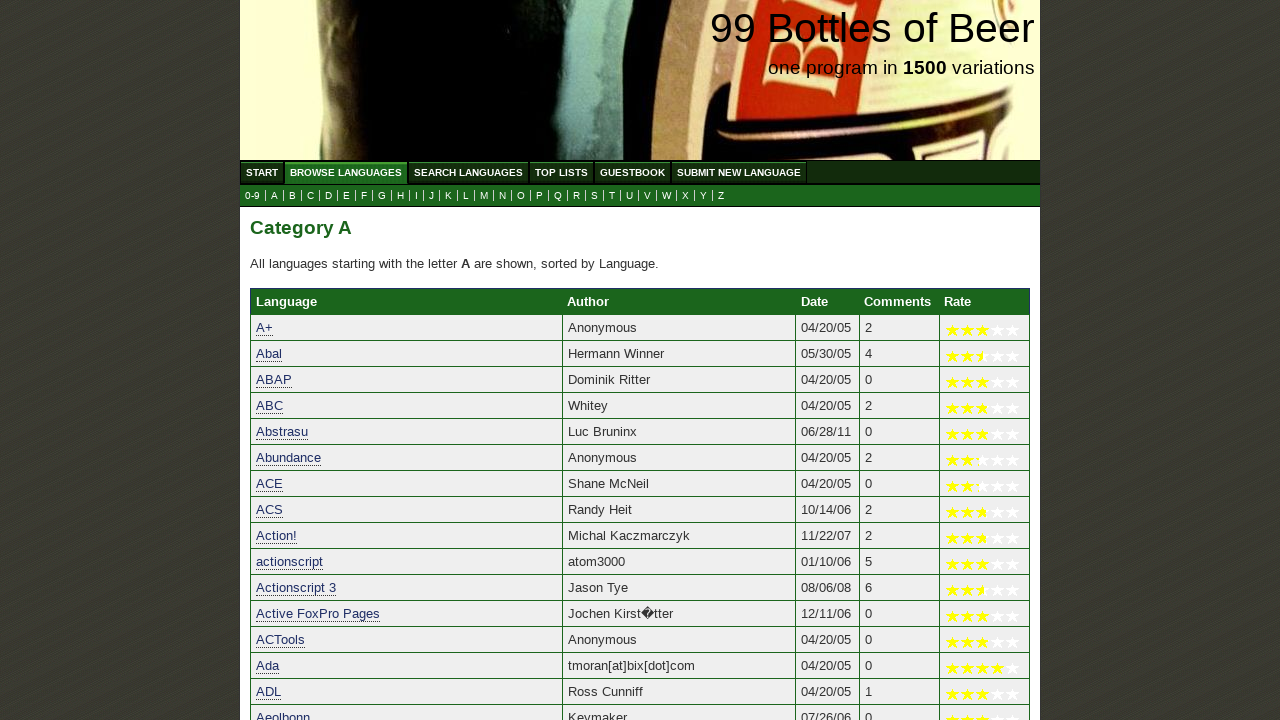

Clicked on letter Z submenu at (721, 196) on xpath=//ul[@id='submenu']/li//a[contains(text(), 'Z')]
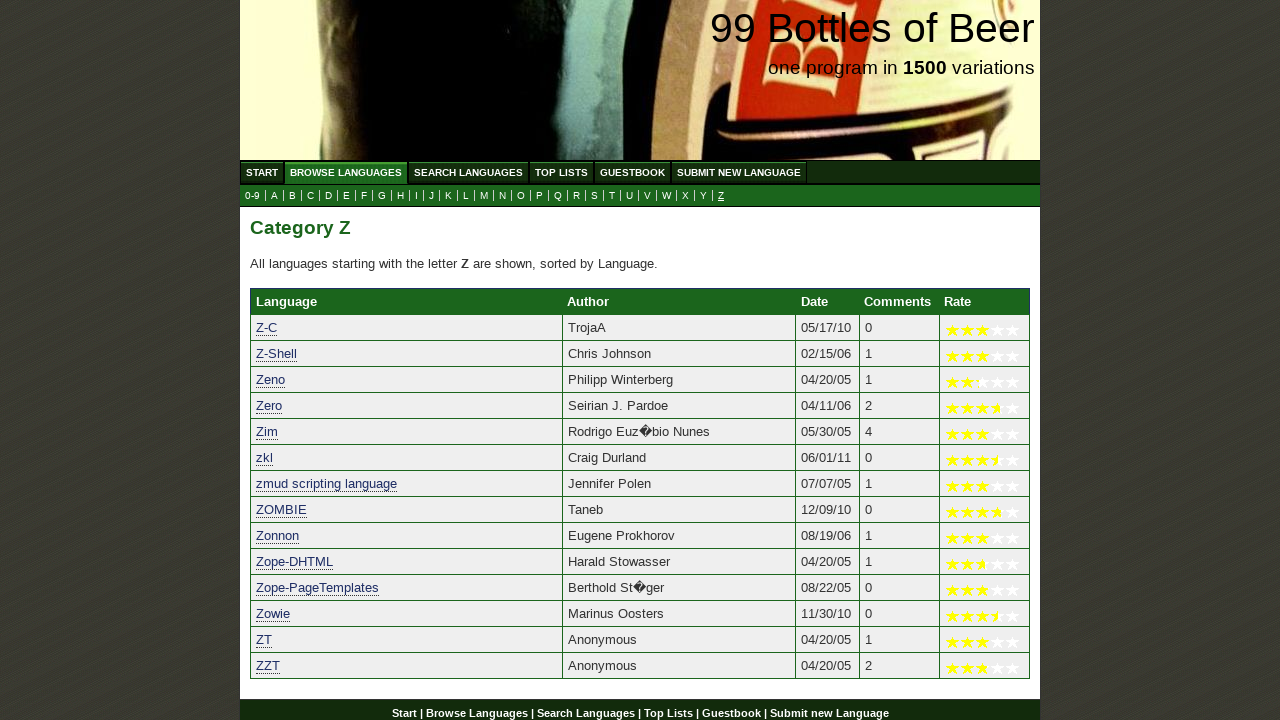

Languages starting with Z have loaded
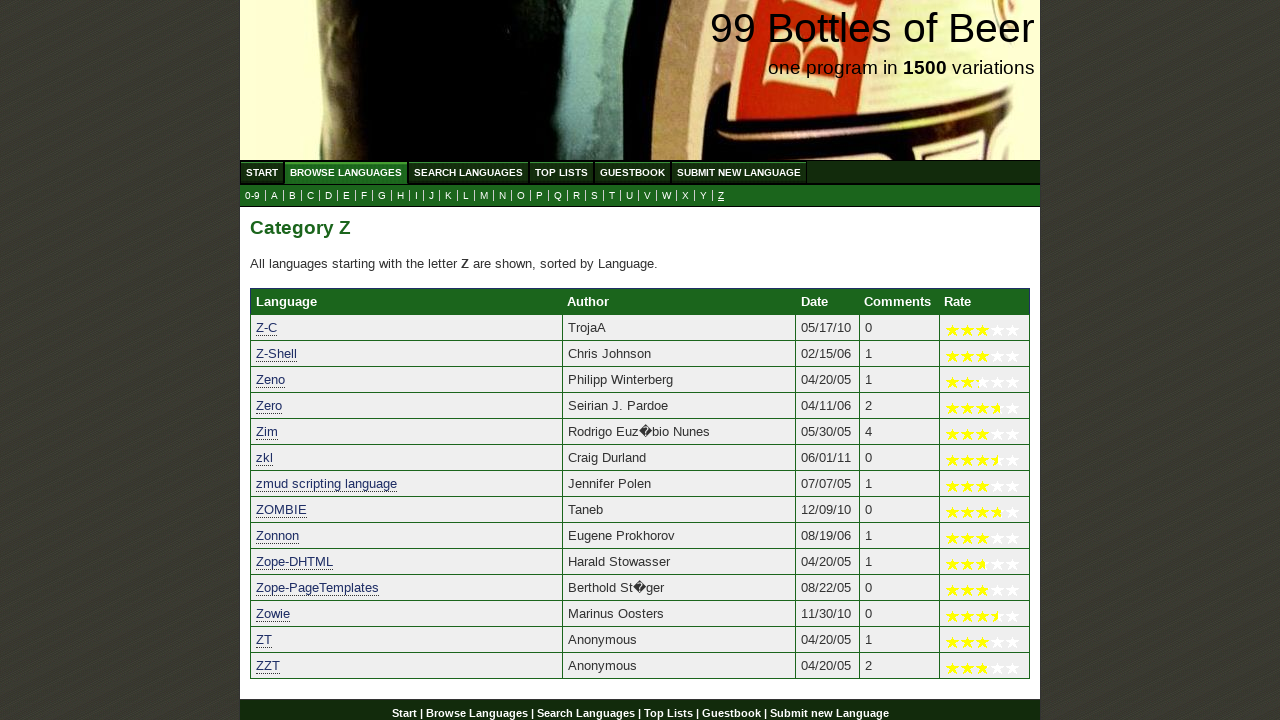

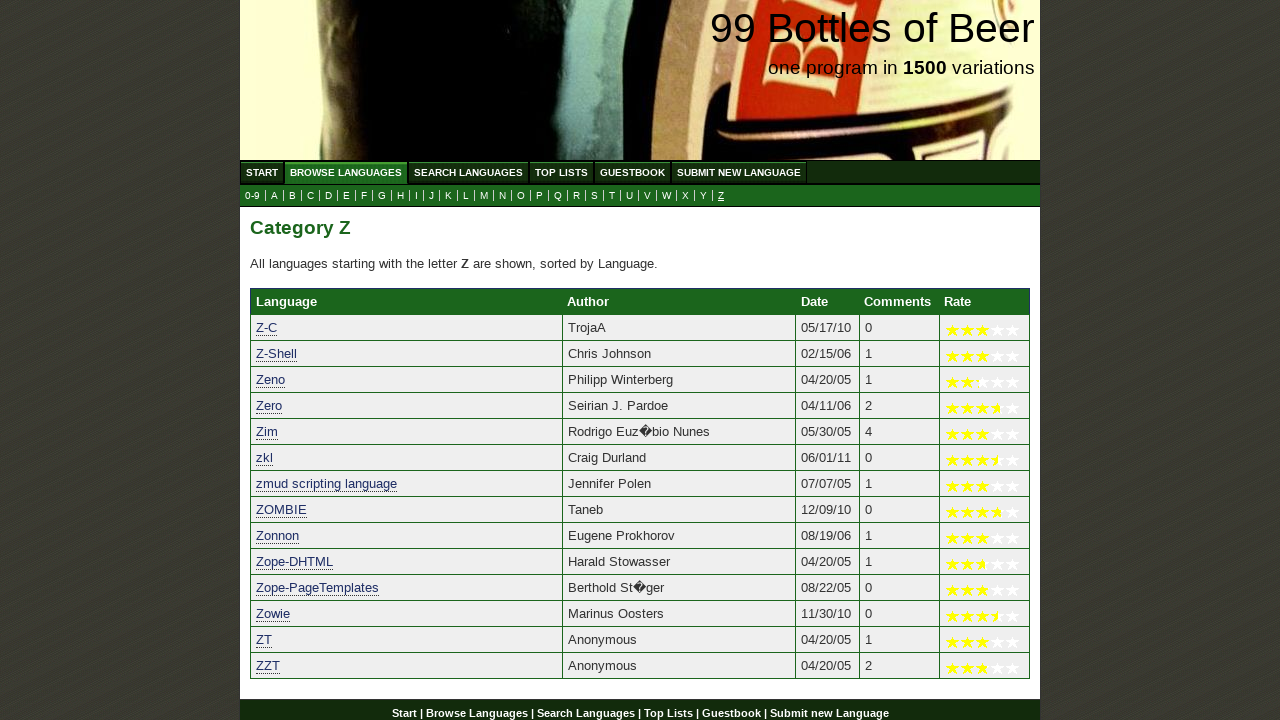